Navigates through the Shifting Content section to the menu page and counts the number of list items

Starting URL: https://the-internet.herokuapp.com/

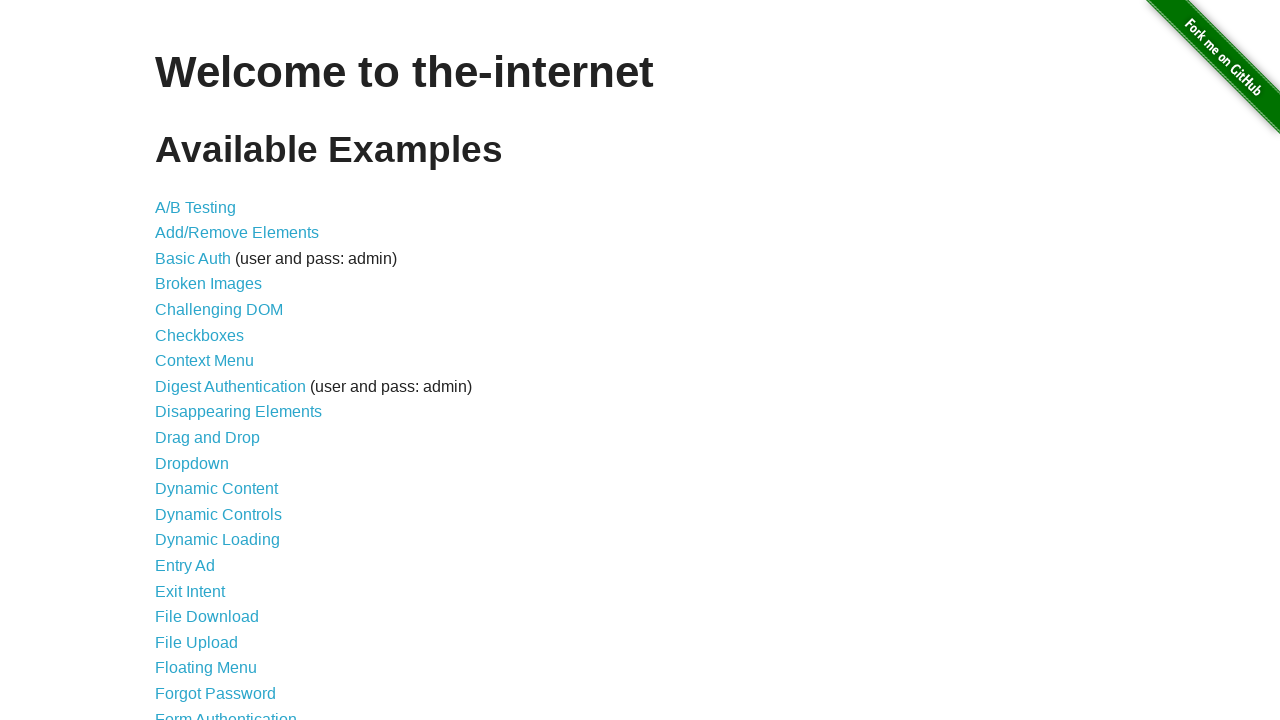

Clicked on 'Shifting Content' link at (212, 523) on a:has-text('Shifting Content')
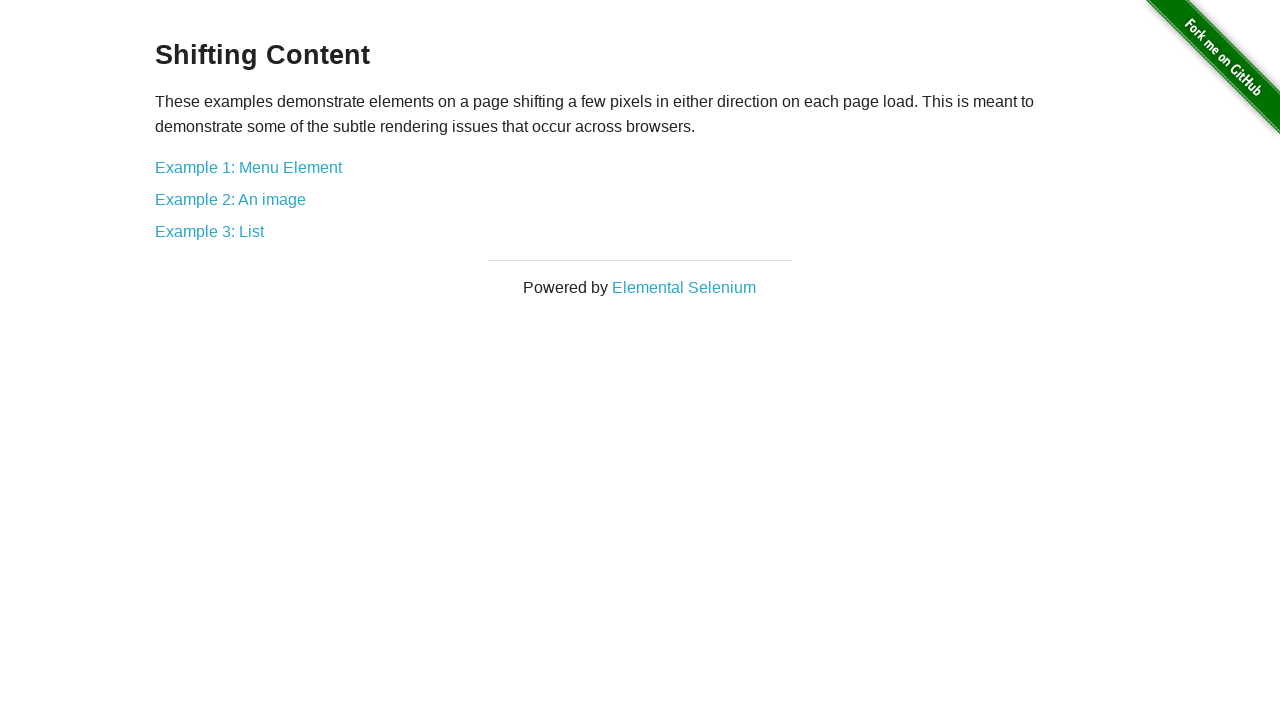

Clicked on menu option in Shifting Content section at (248, 167) on a[href='/shifting_content/menu']
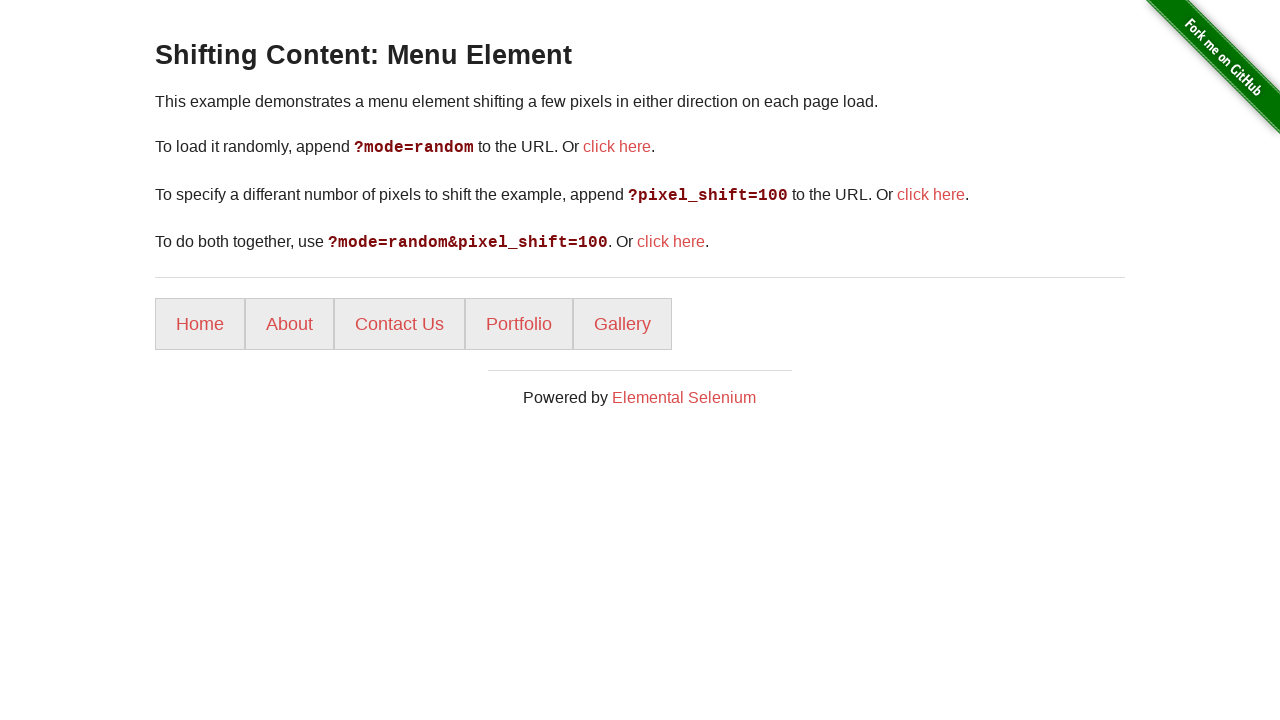

List items loaded on the menu page
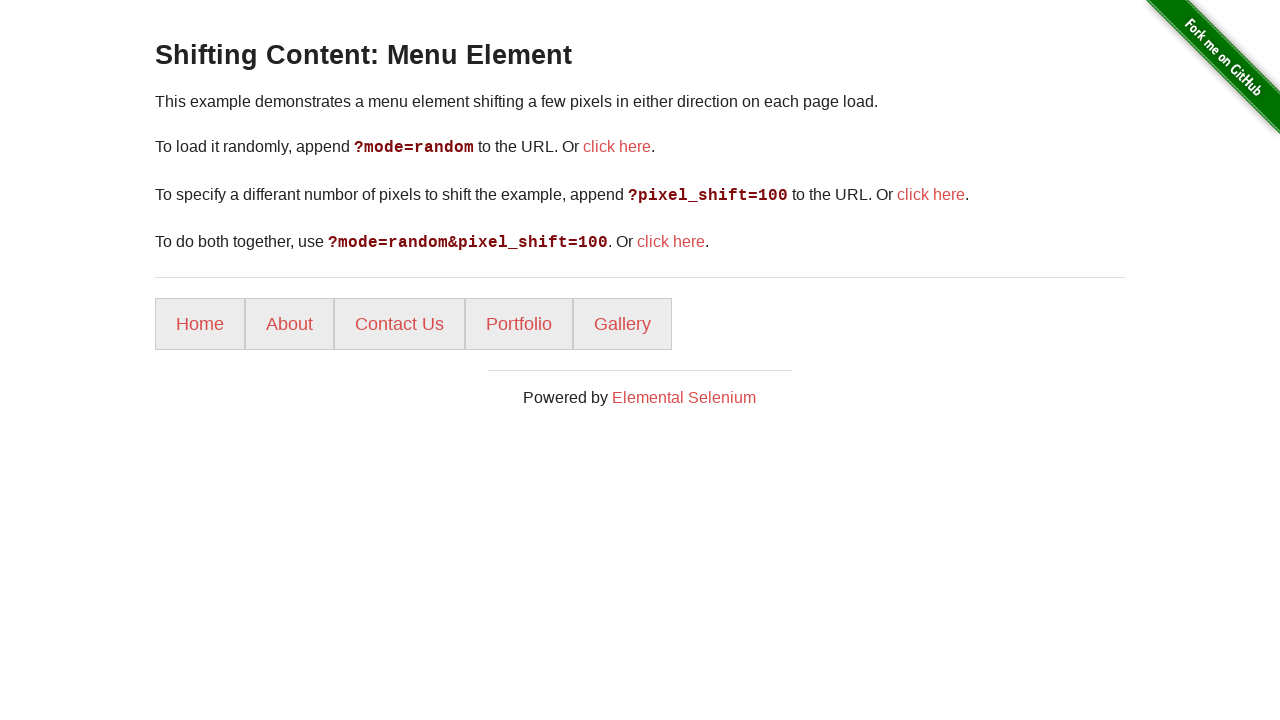

Retrieved all list items, count: 5
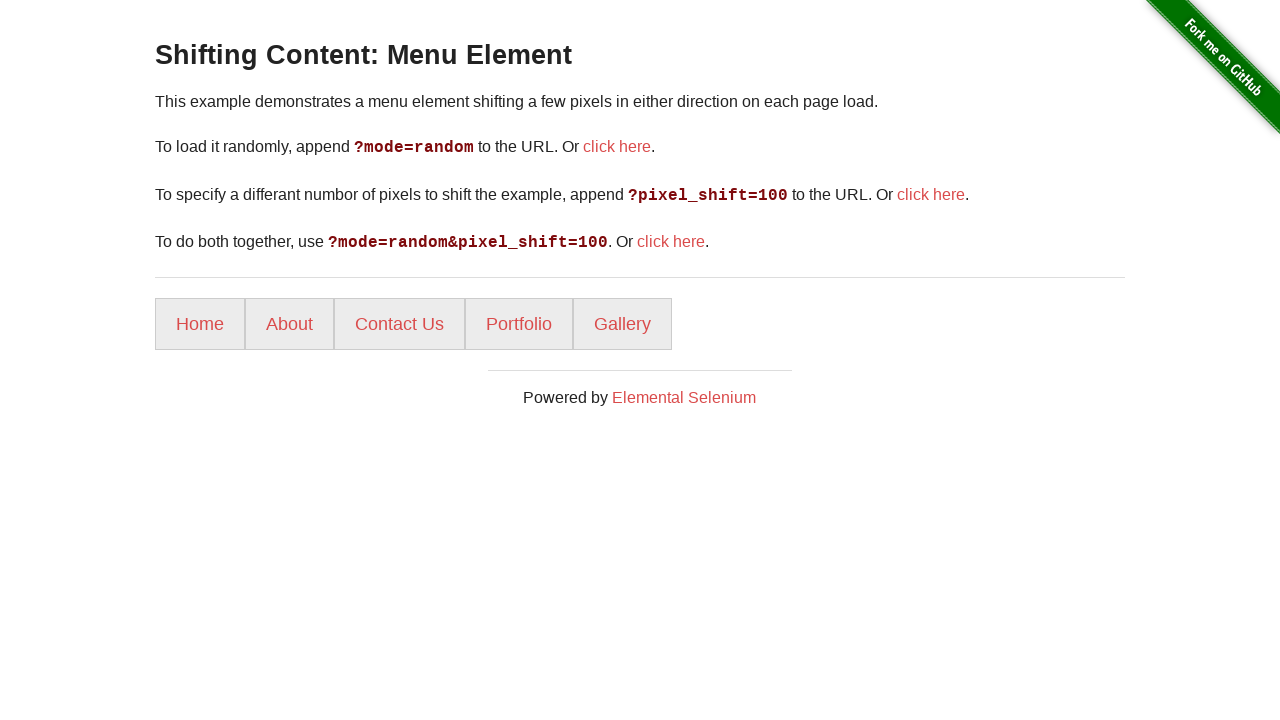

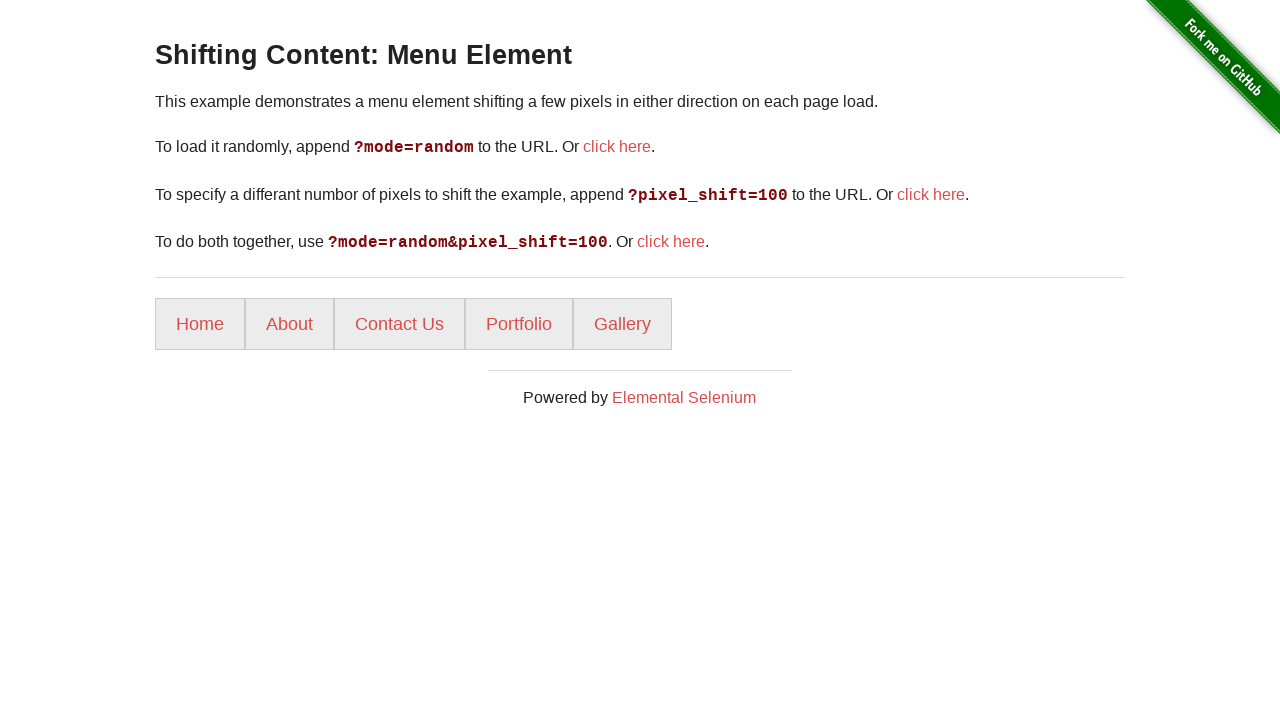